Tests the submit ontology page by clicking on the heading and external links for GitHub notification and pull request

Starting URL: https://portal.aether.es/submit

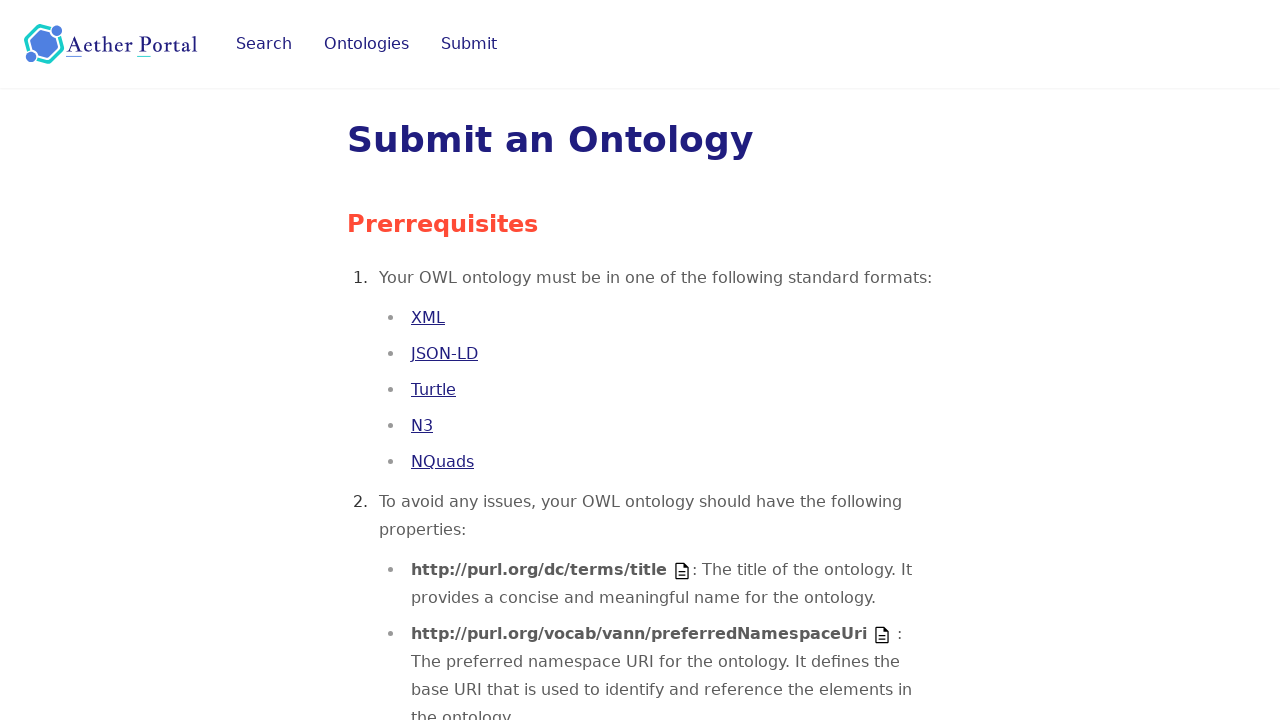

Clicked on 'Submit an Ontology' heading at (640, 140) on internal:role=heading[name="Submit an Ontology"i]
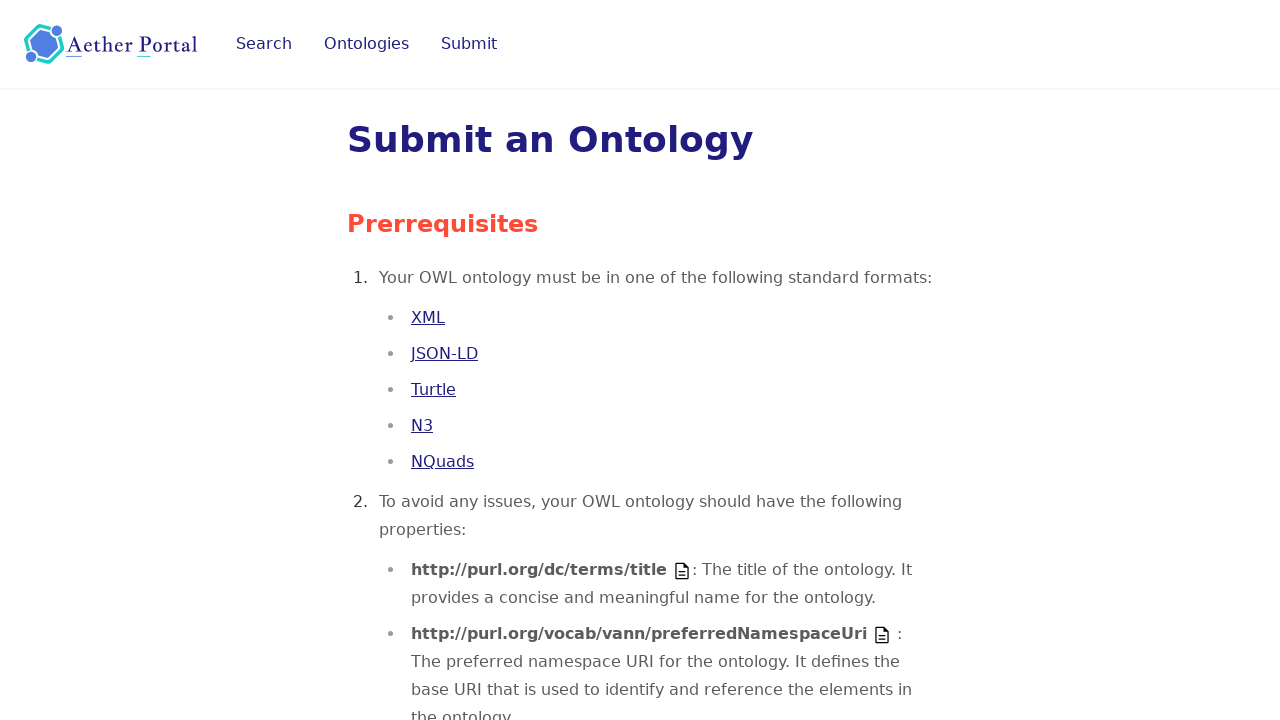

Clicked on 'Github Notification' link, opening popup at (815, 451) on internal:role=link[name="Github Notification"i]
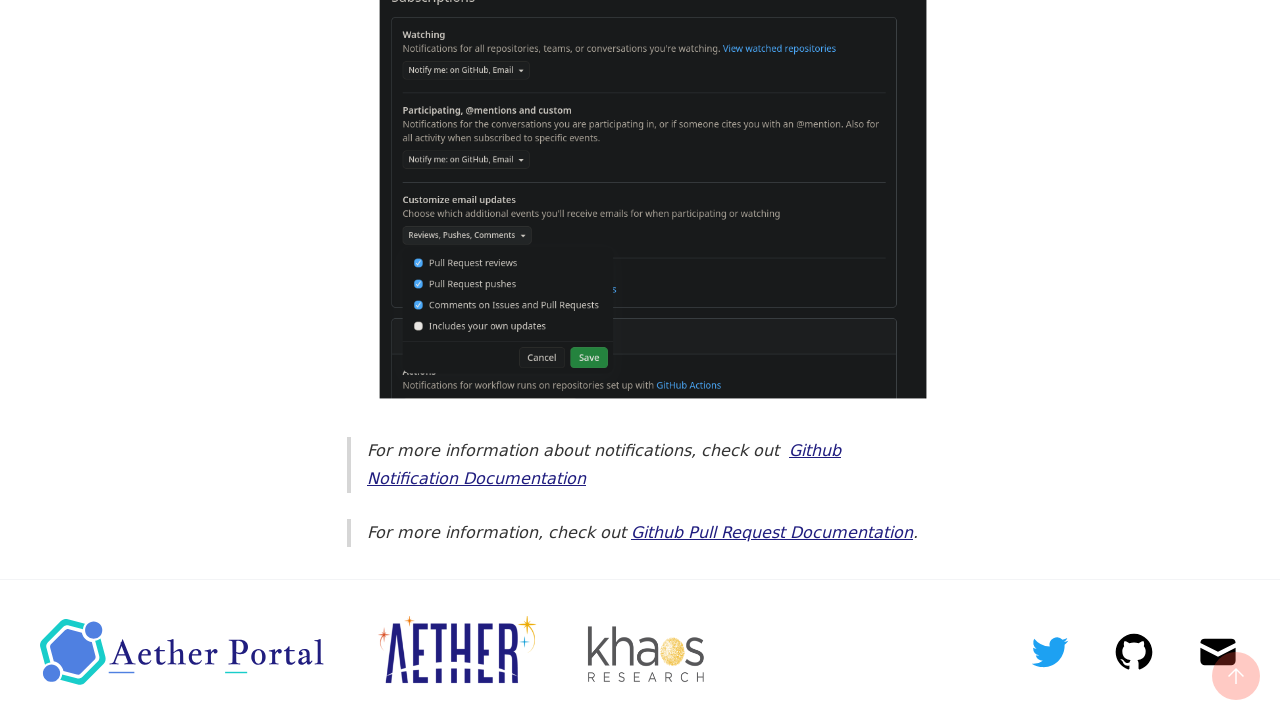

Clicked on 'Github Pull Request' link at (772, 532) on internal:role=link[name="Github Pull Request"i]
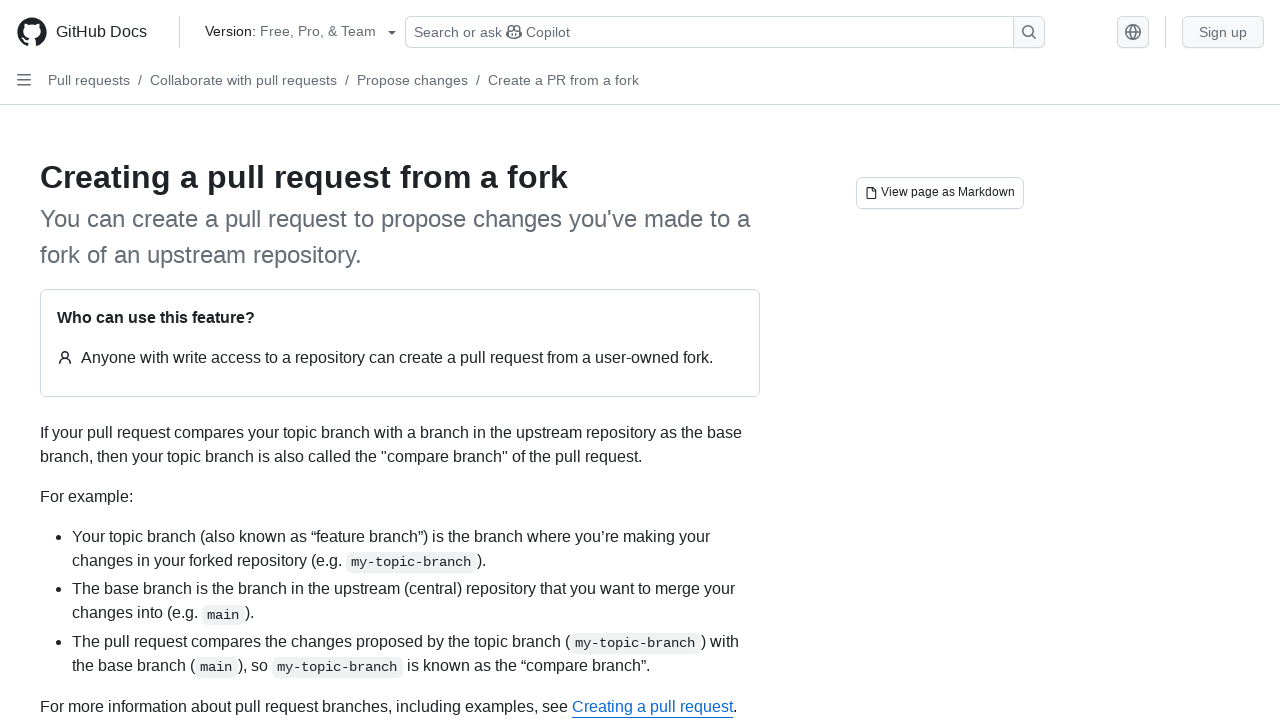

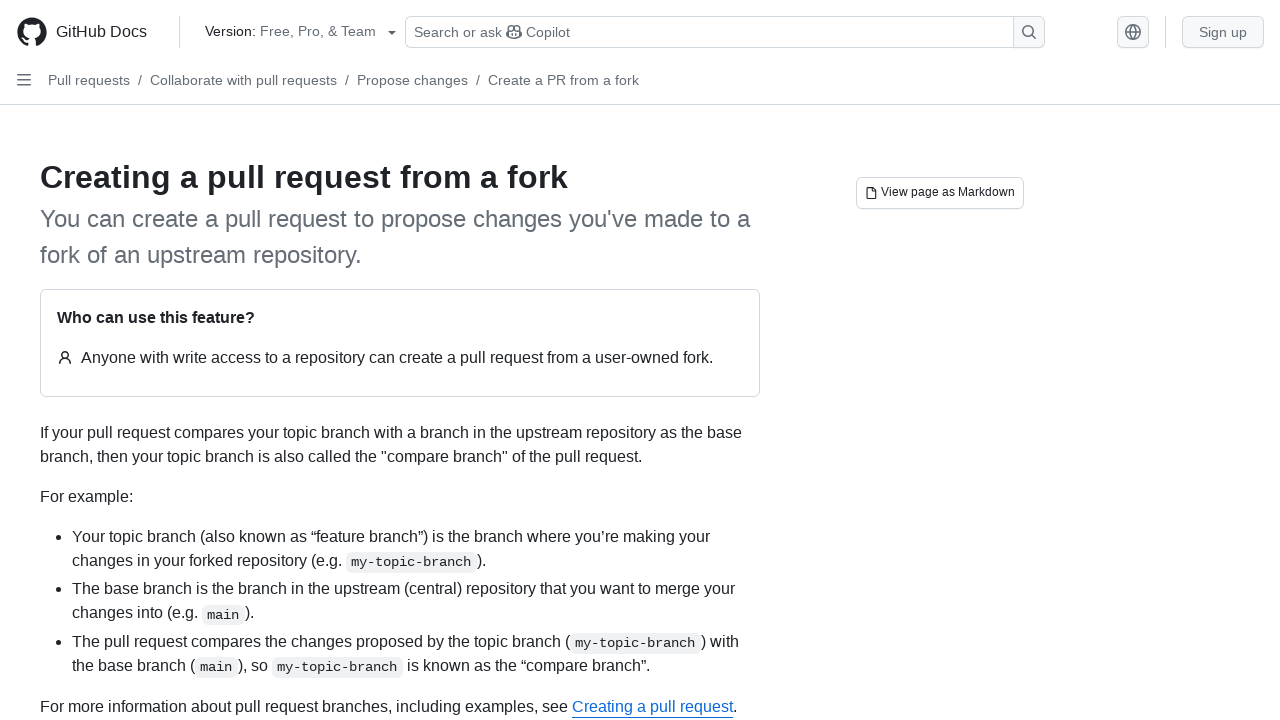